Tests that the categories panel displays CATEGORIES, Phones, Laptops, and Monitors options

Starting URL: https://www.demoblaze.com/

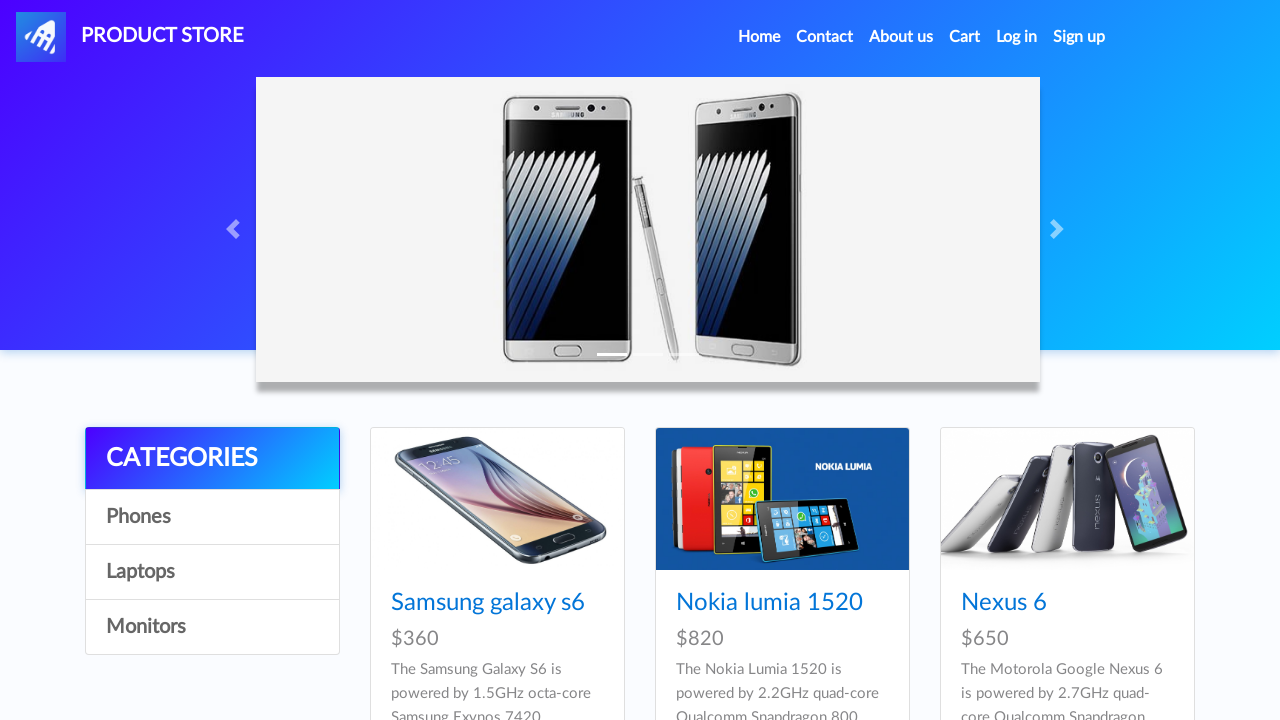

Categories panel loaded
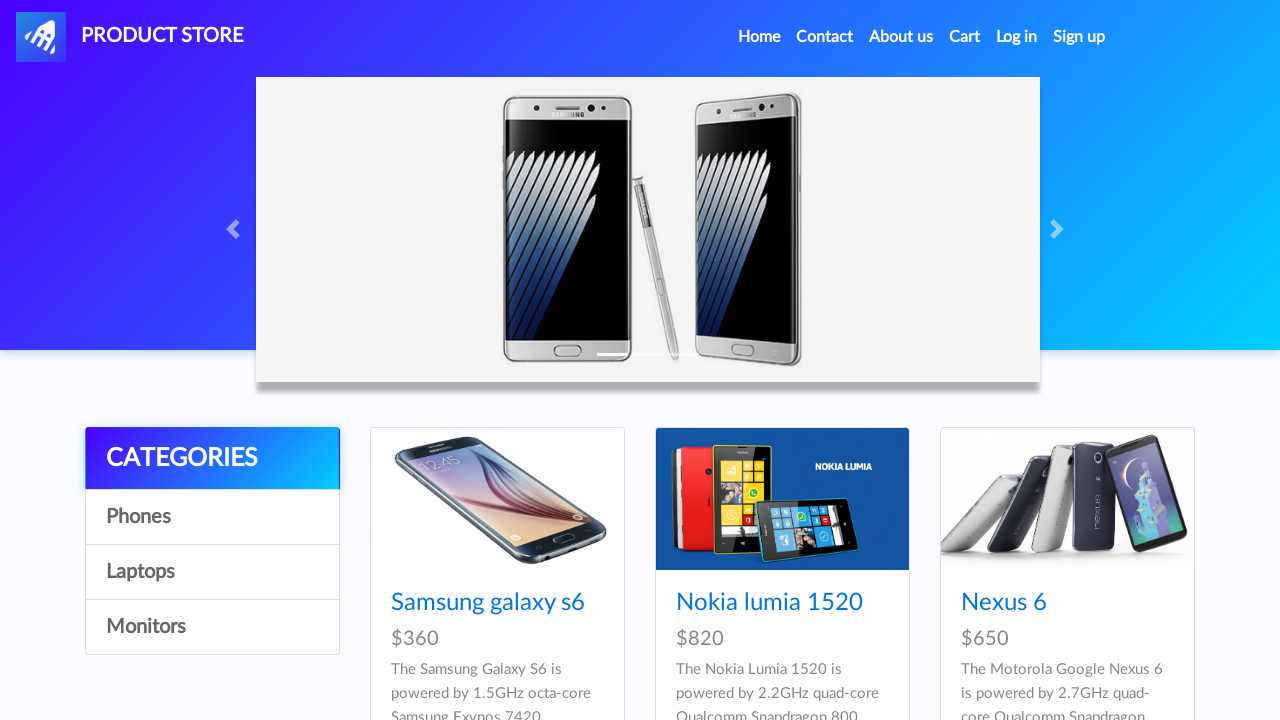

CATEGORIES option is displayed in the categories panel
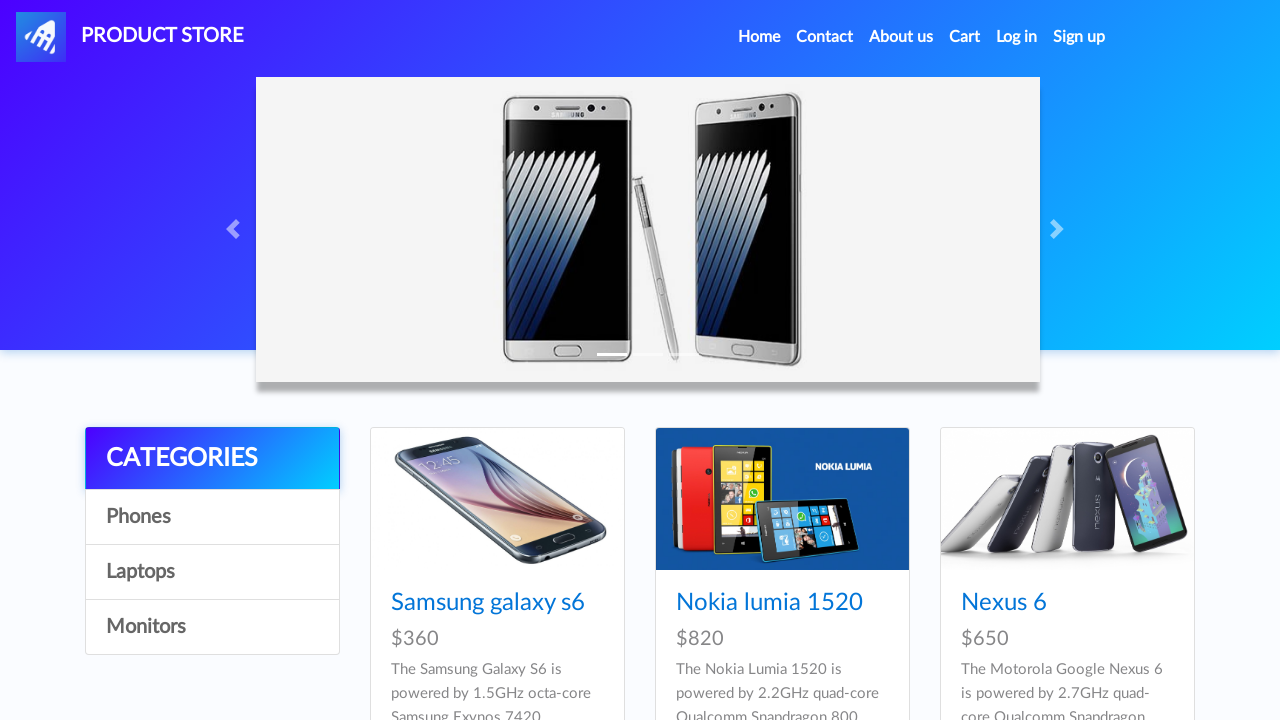

Phones option is displayed in the categories panel
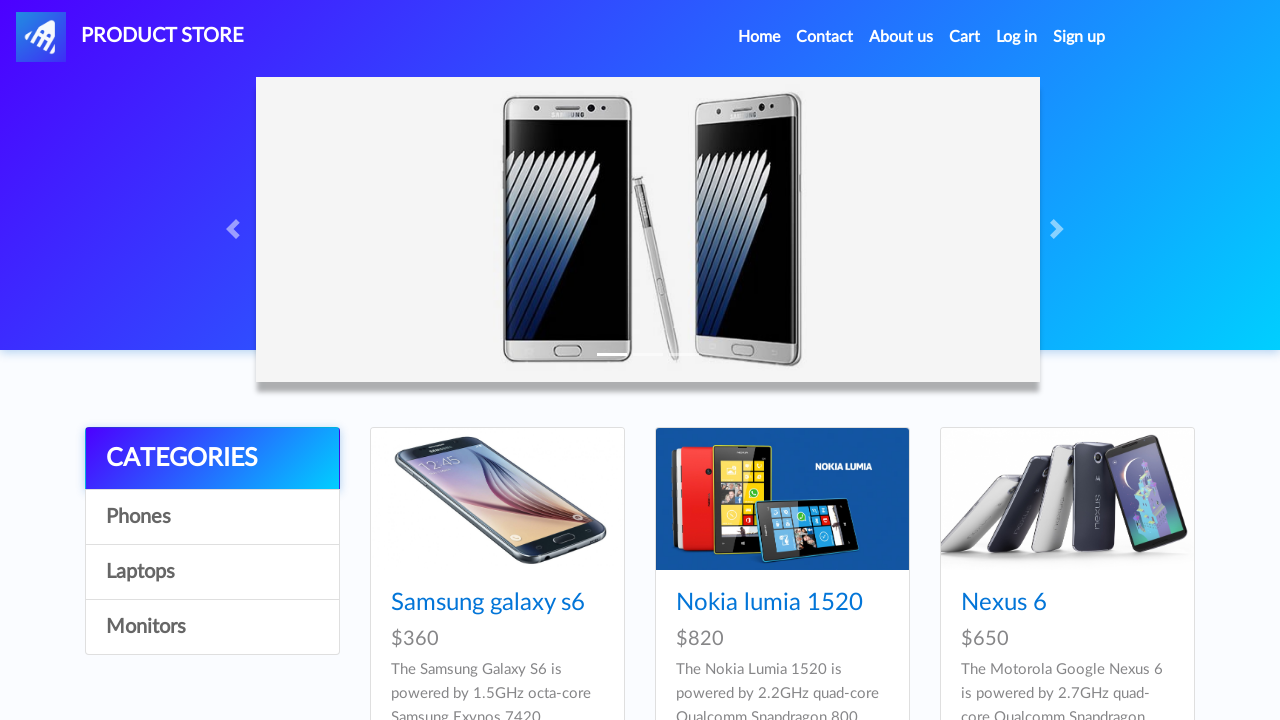

Laptops option is displayed in the categories panel
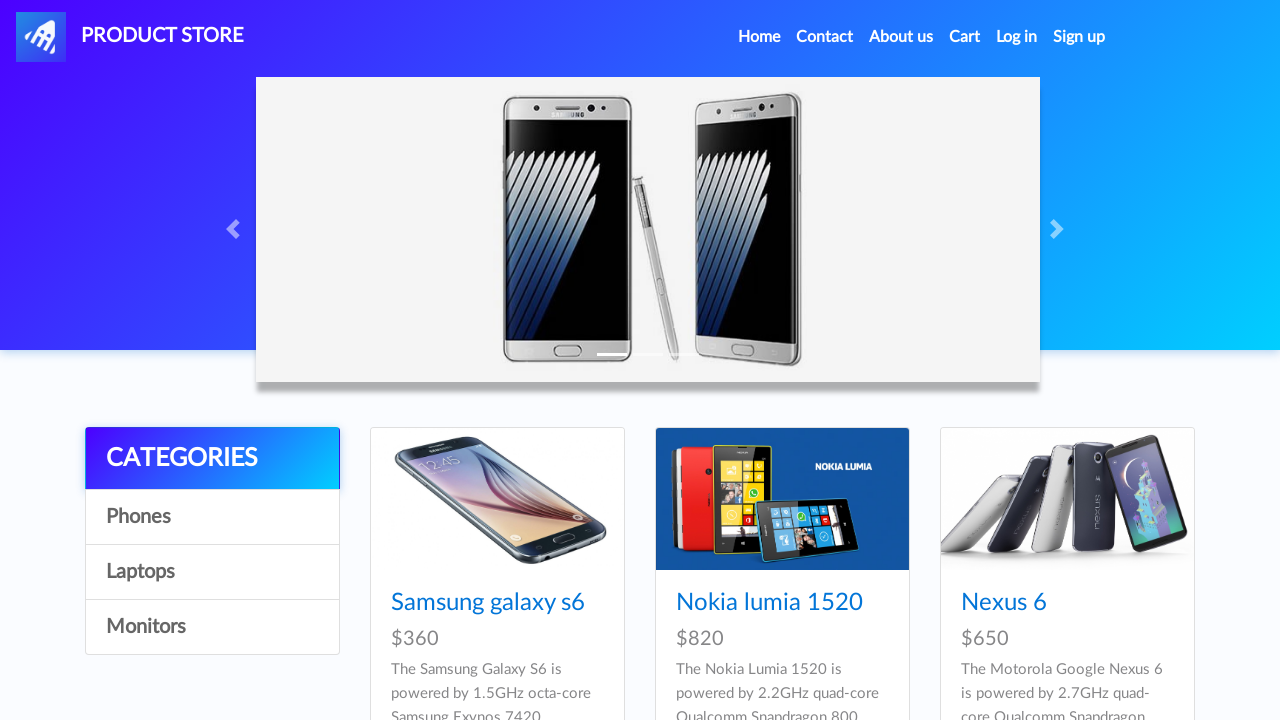

Monitors option is displayed in the categories panel
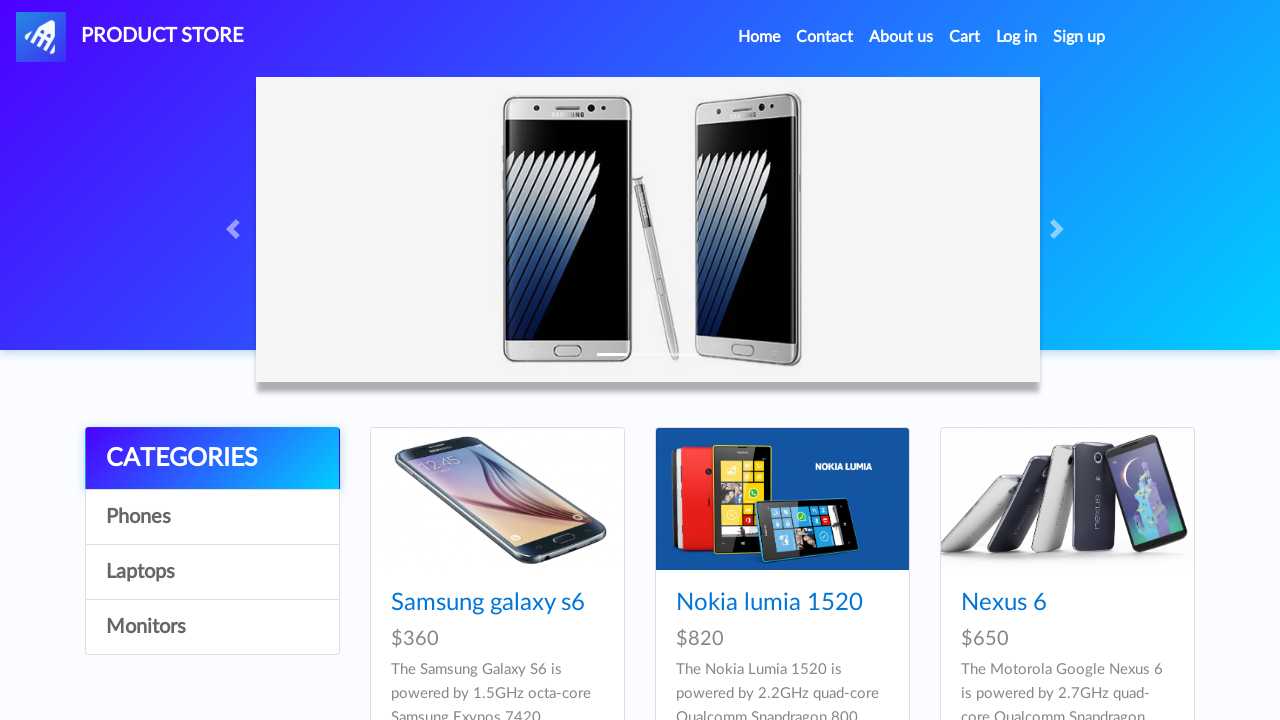

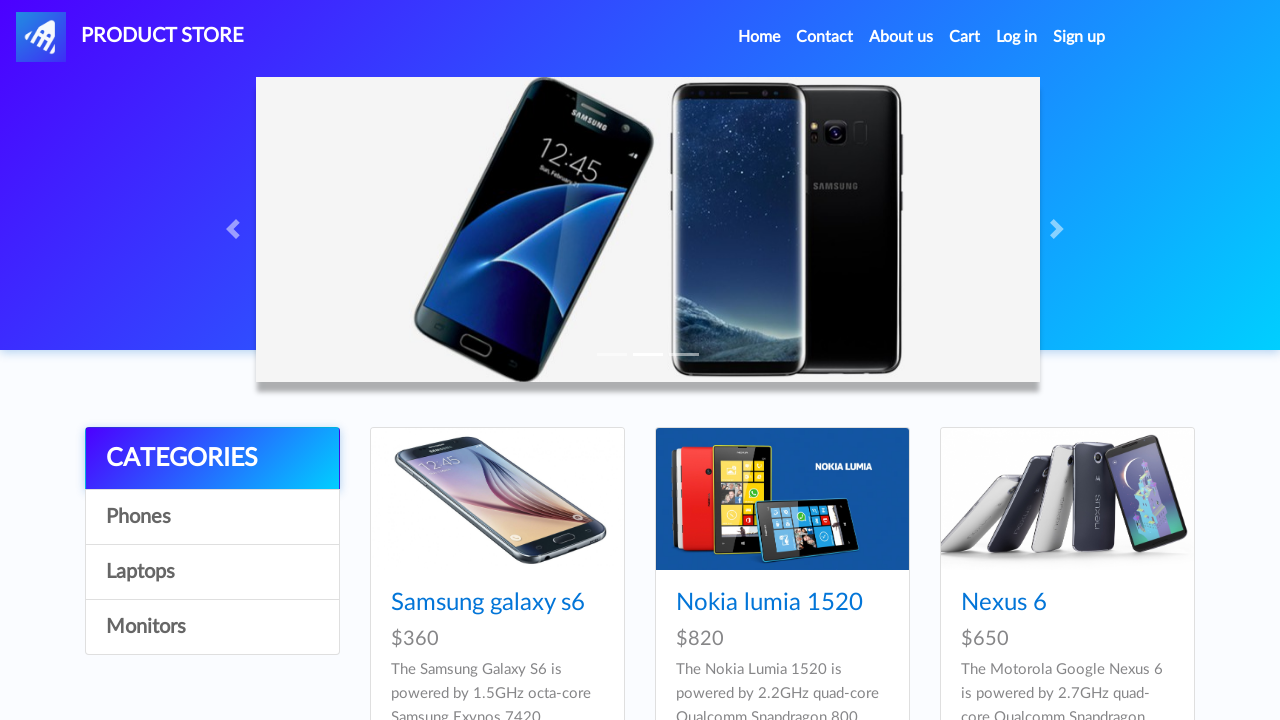